Tests the TextBox form with special characters in the current address field

Starting URL: https://demoqa.com/text-box

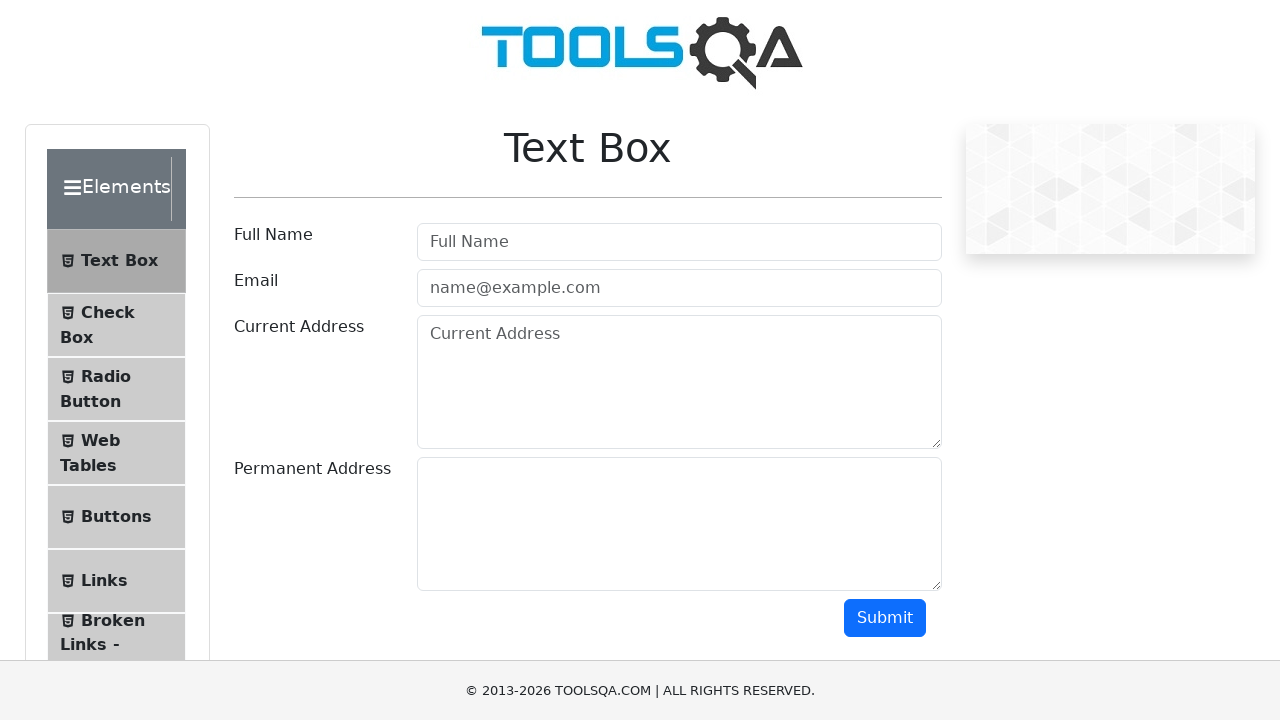

Filled current address field with special characters on #currentAddress
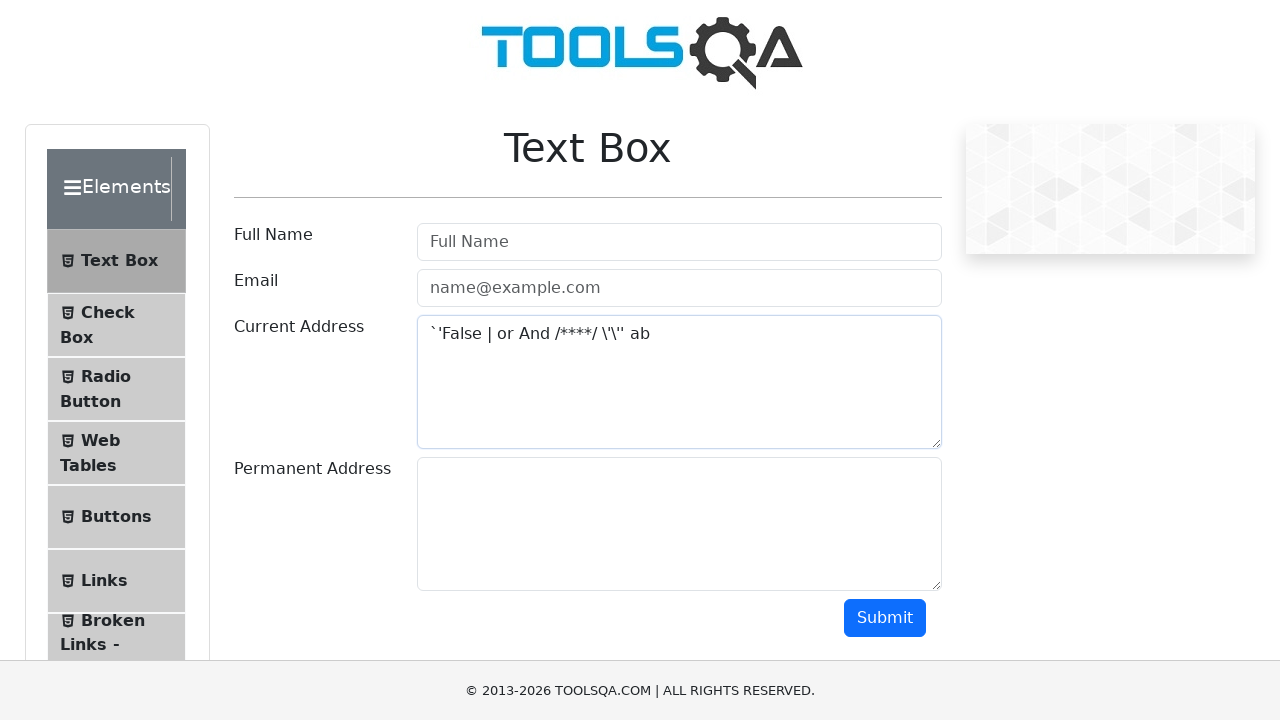

Clicked submit button at (885, 618) on #submit
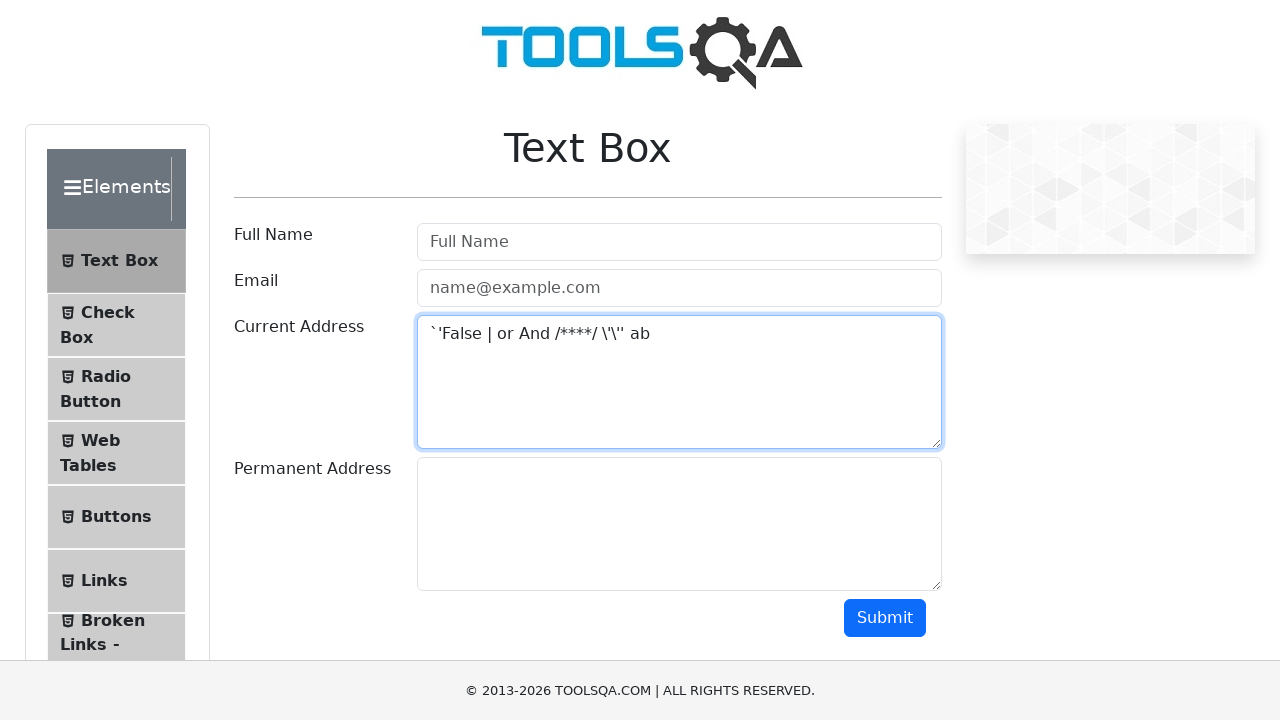

Current address result displayed in output section
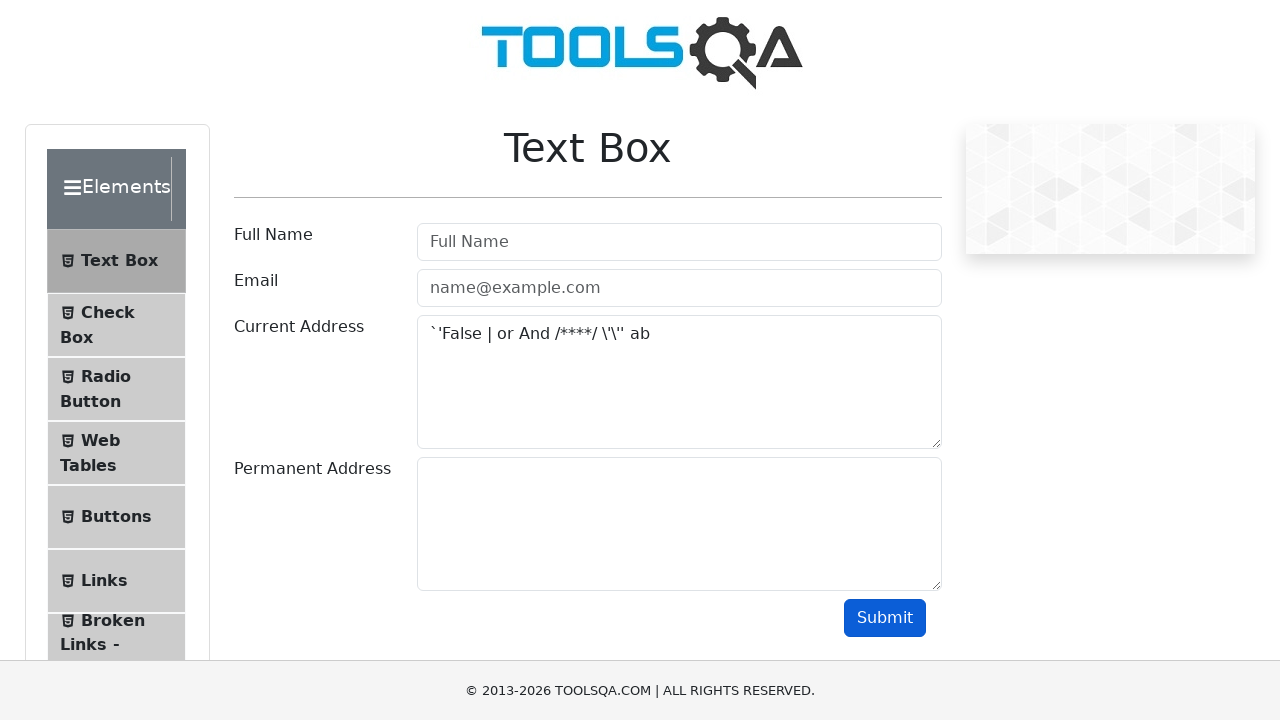

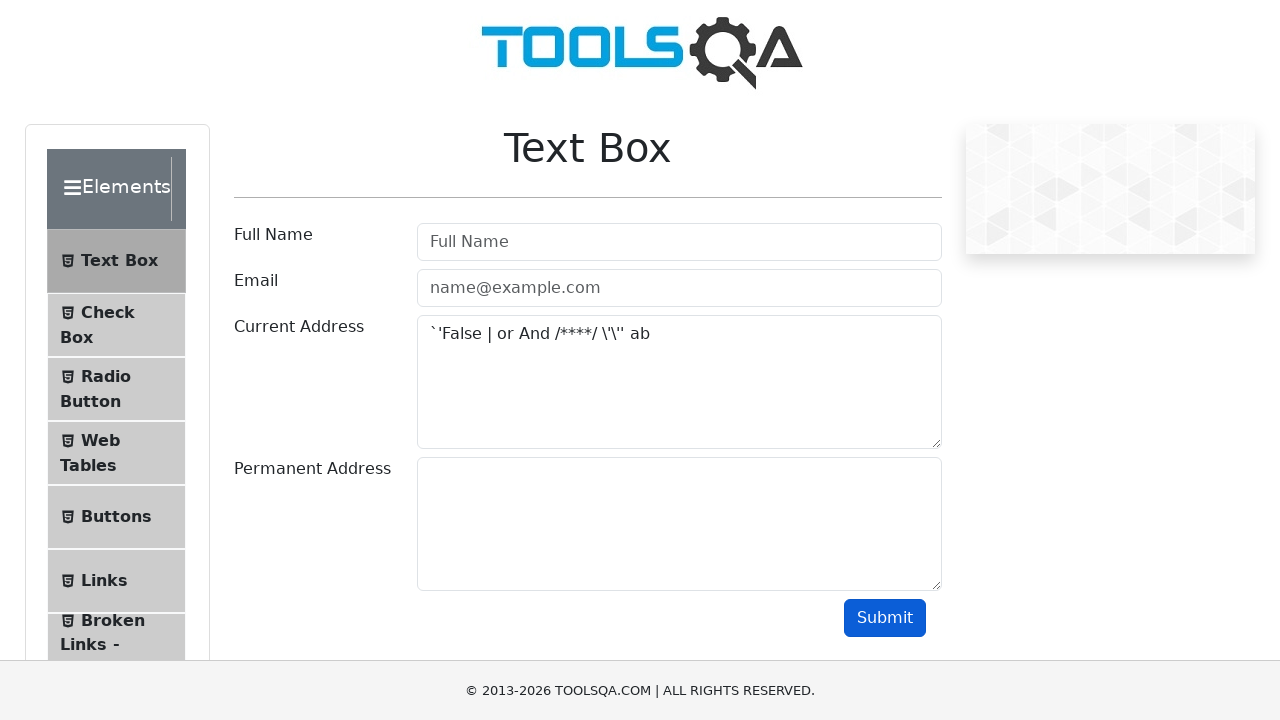